Tests locating and clicking a dropdown select using XPath with starts-with function

Starting URL: https://rahulshettyacademy.com/AutomationPractice/

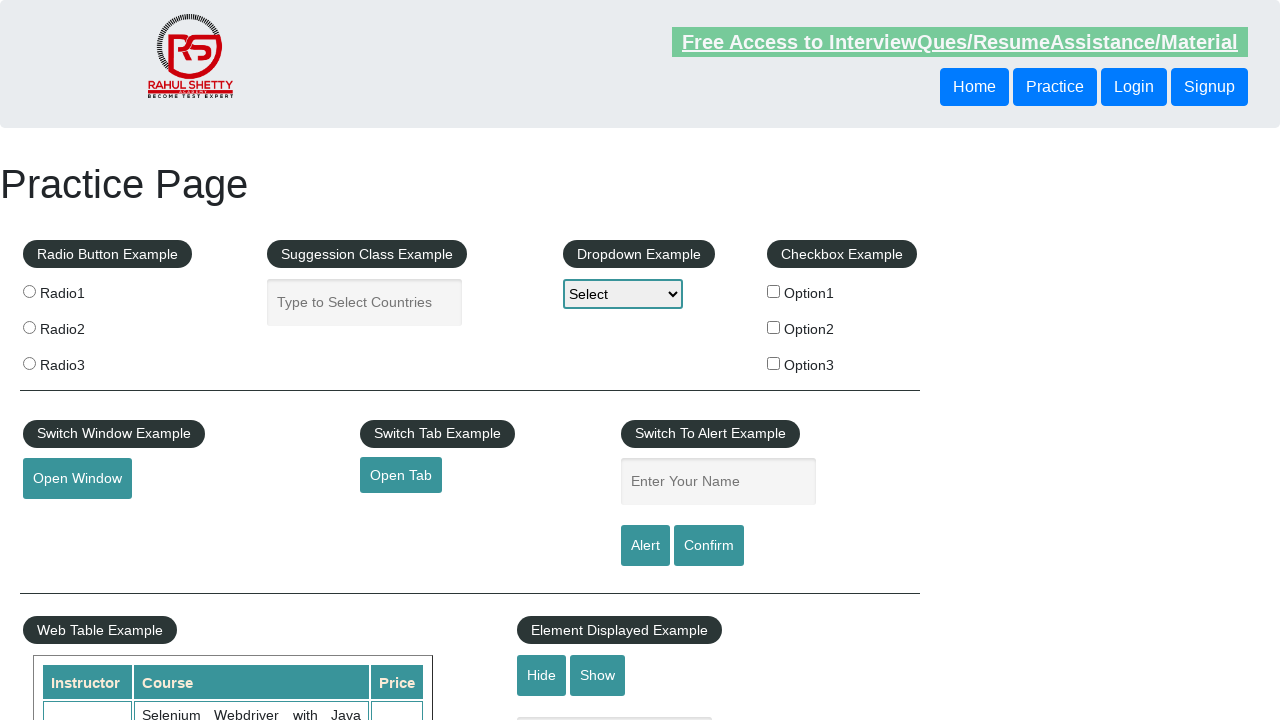

Navigated to AutomationPractice URL
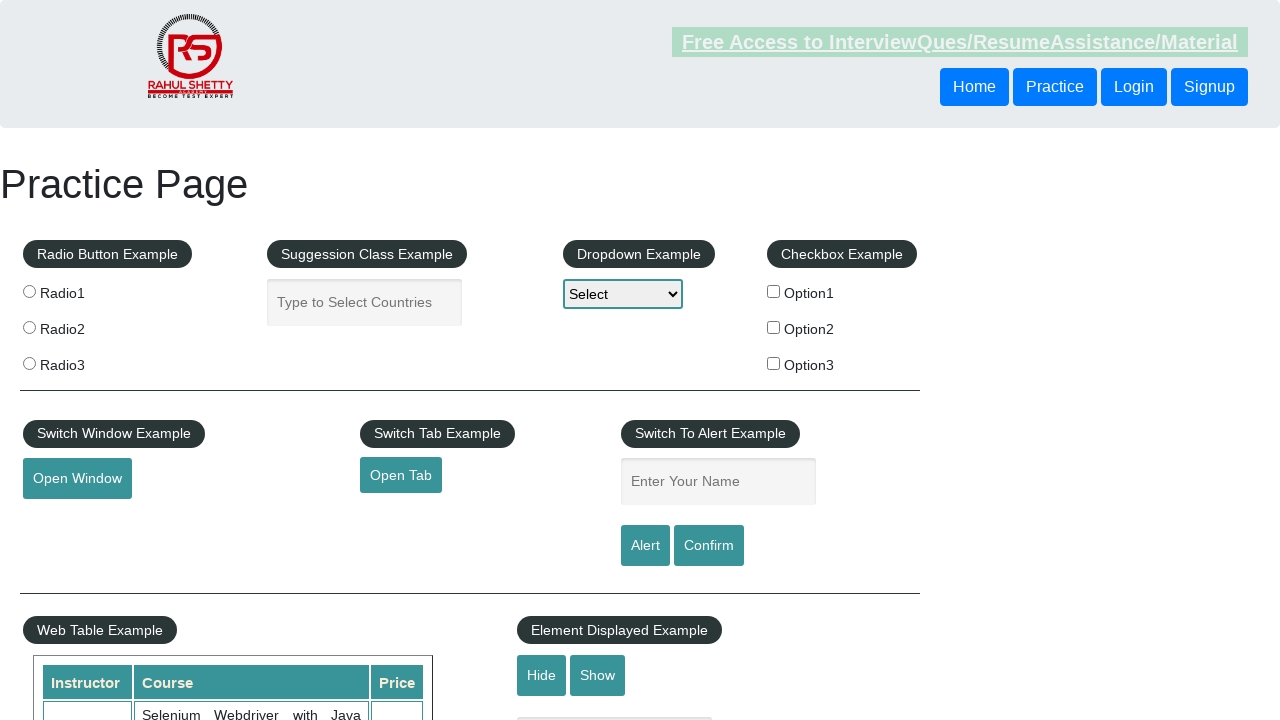

Clicked dropdown select element using XPath with starts-with function at (623, 294) on xpath=//select[starts-with(@id, 'dropdown-class')]
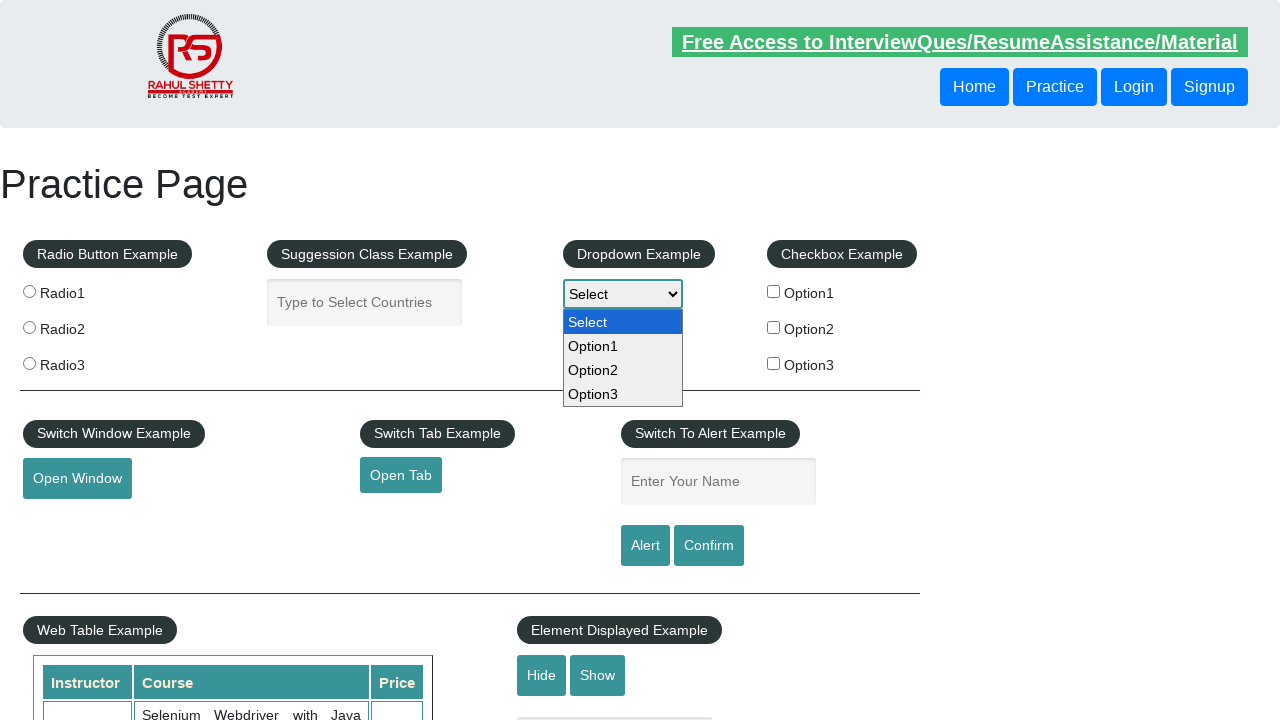

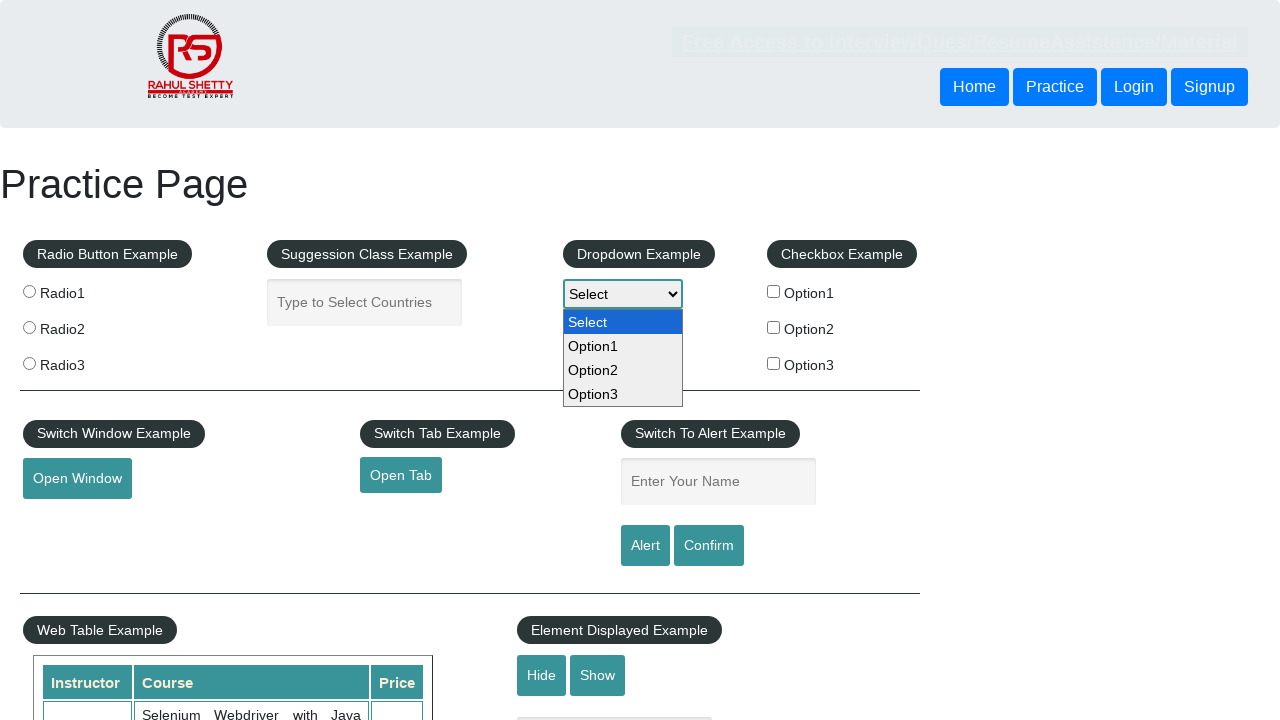